Navigates to a test automation practice page and verifies the presence of a book table, including checking that table rows and header columns are loaded.

Starting URL: https://testautomationpractice.blogspot.com/

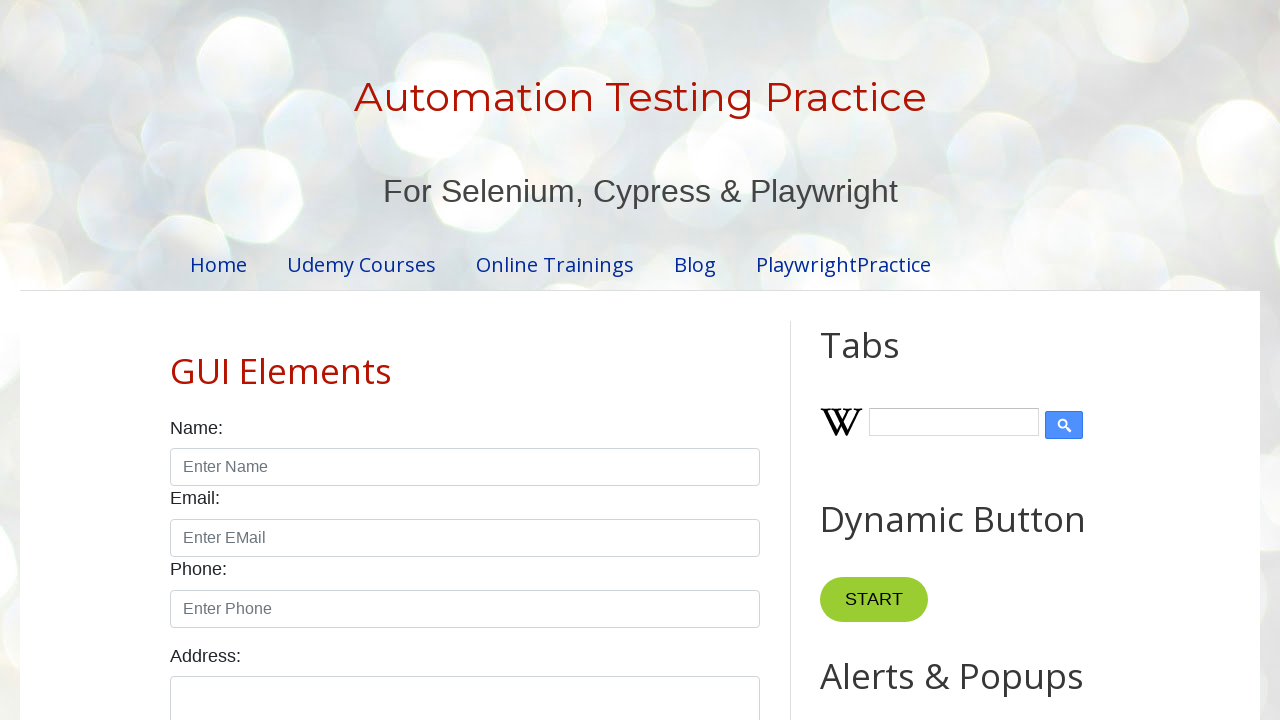

Navigated to test automation practice page
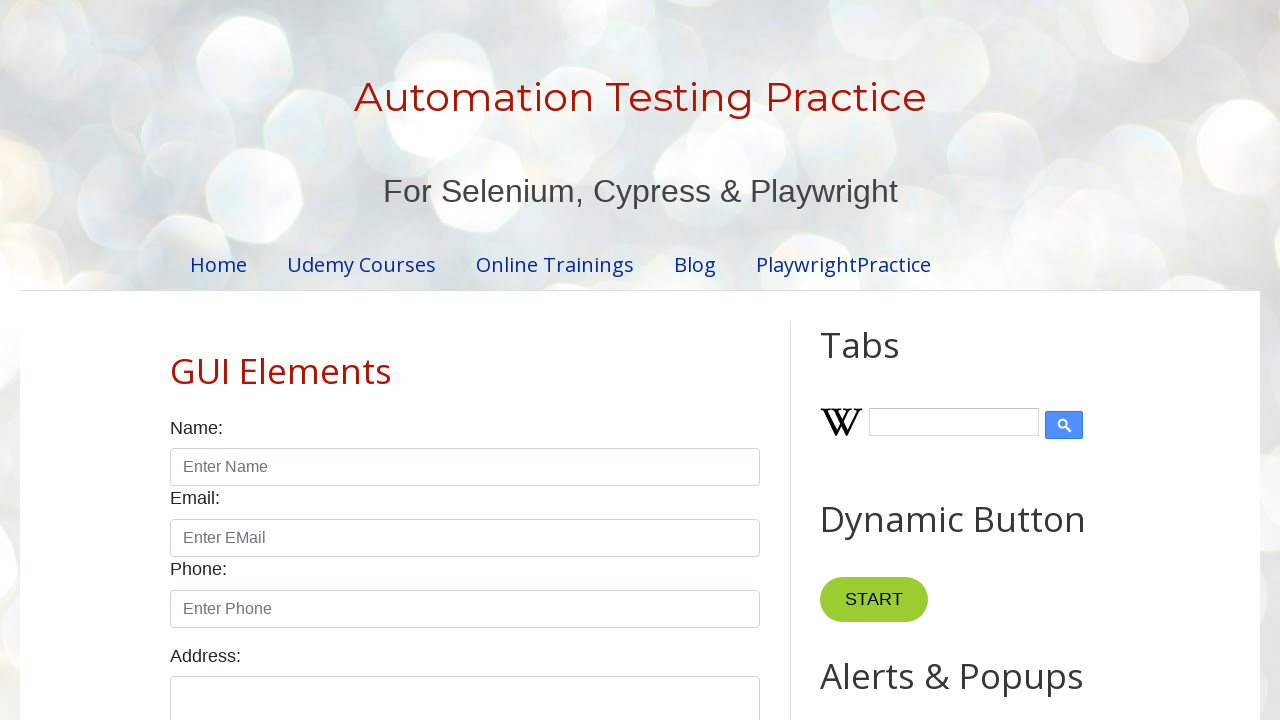

BookTable element is present on the page
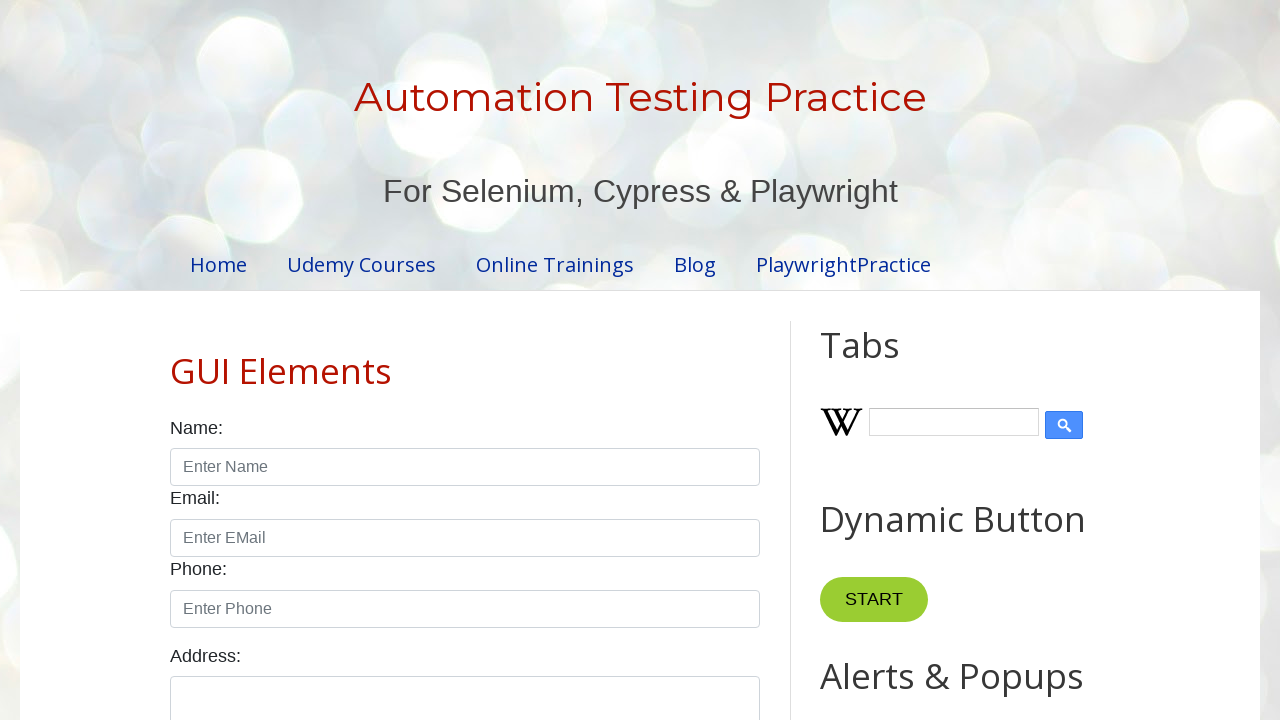

Table rows are loaded in BookTable
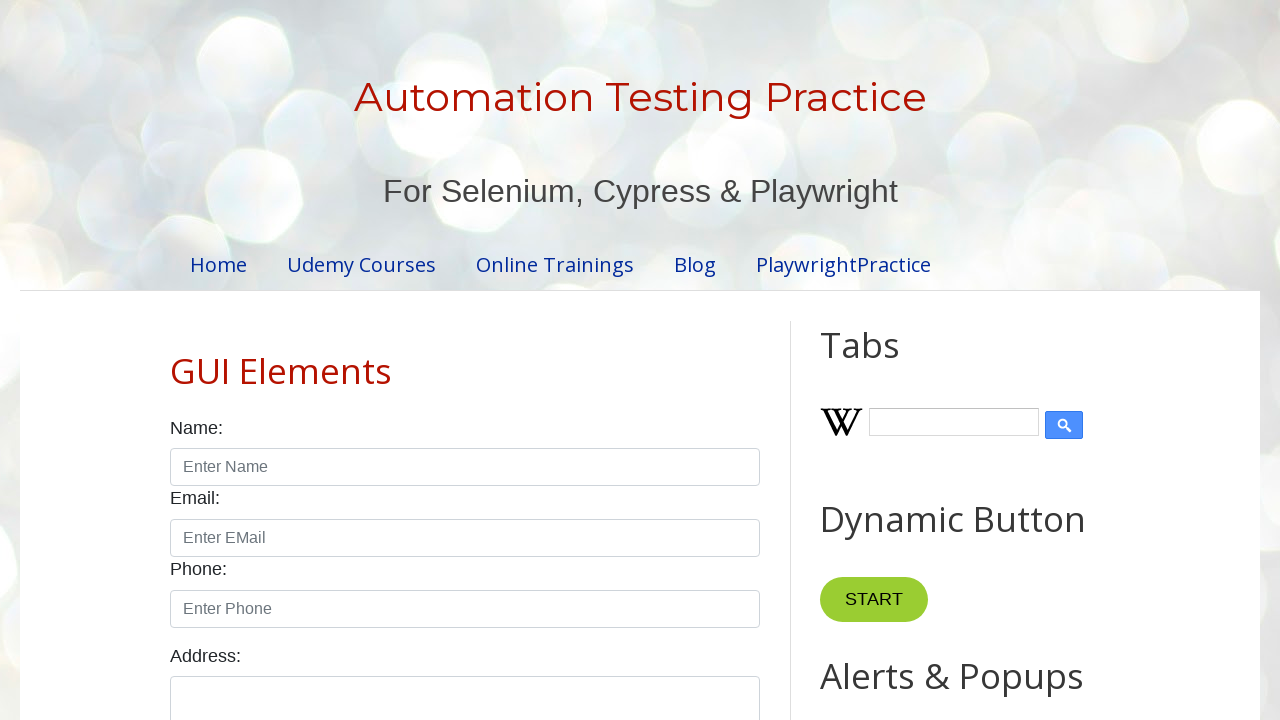

Table header columns are loaded in BookTable
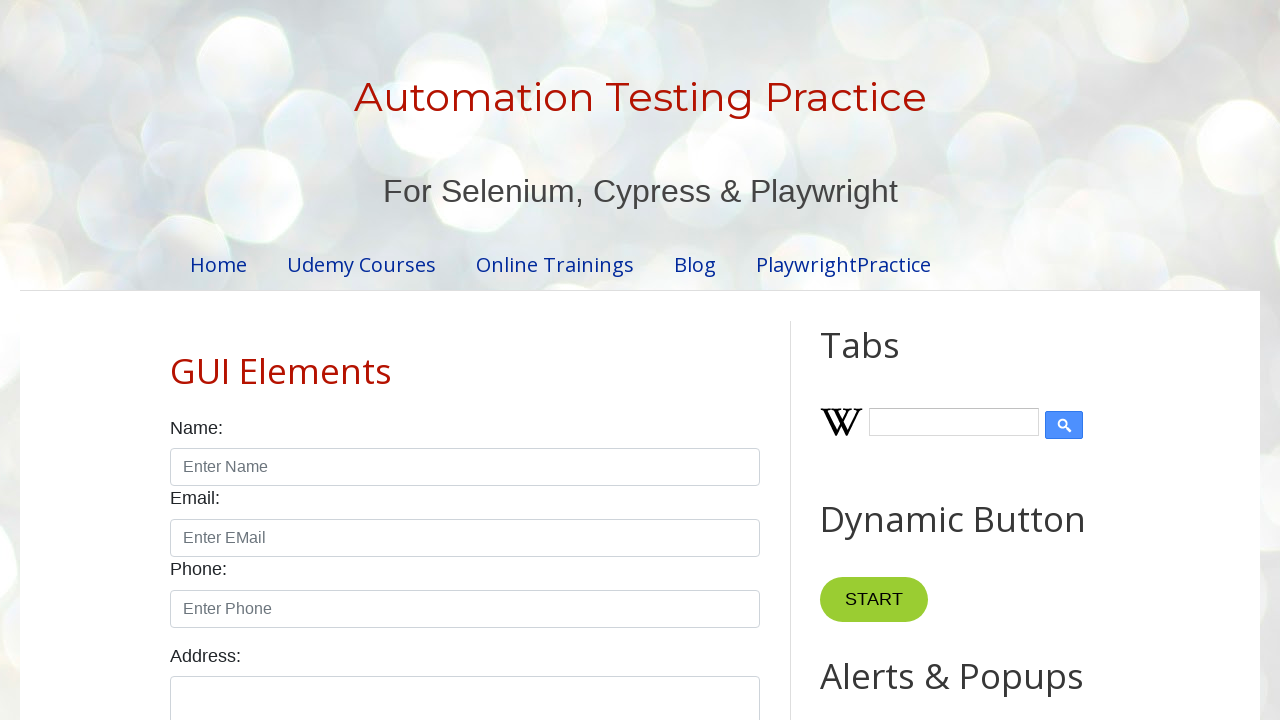

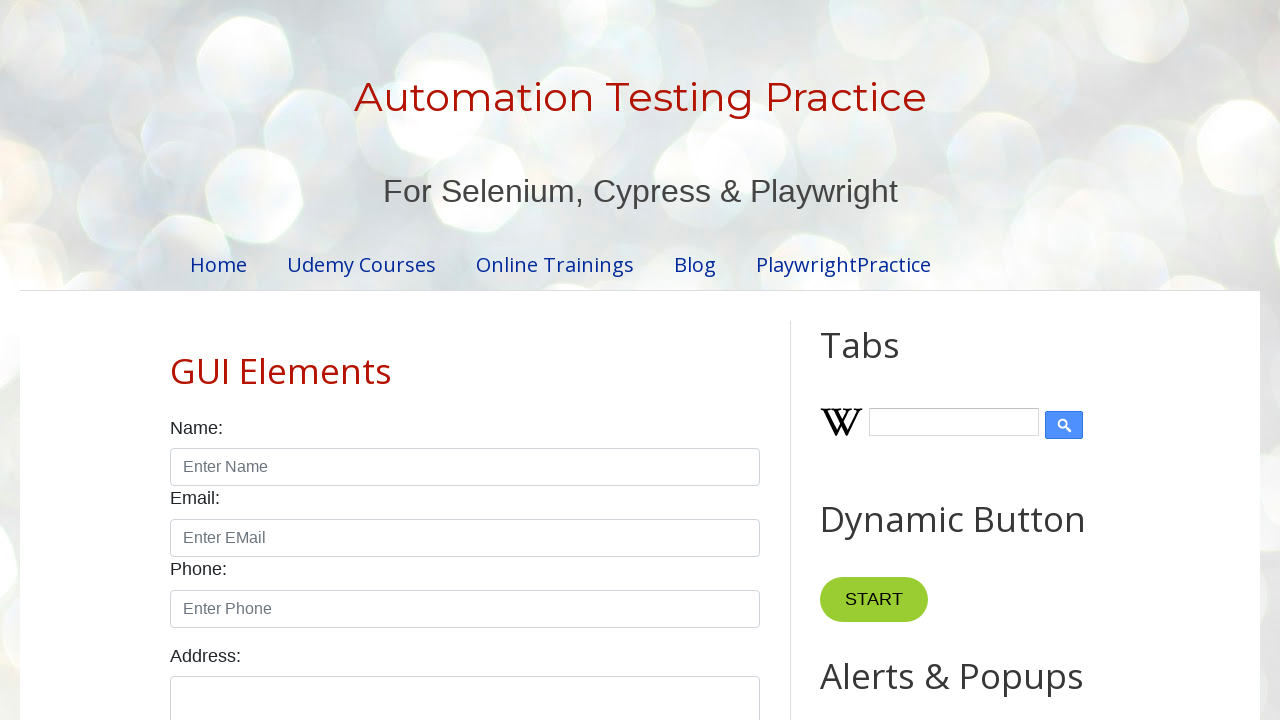